Tests the TJ Maxx store locator functionality by searching for stores using a zip code, entering a zip code in the search field and submitting the form.

Starting URL: https://tjmaxx.tjx.com/store/index.jsp

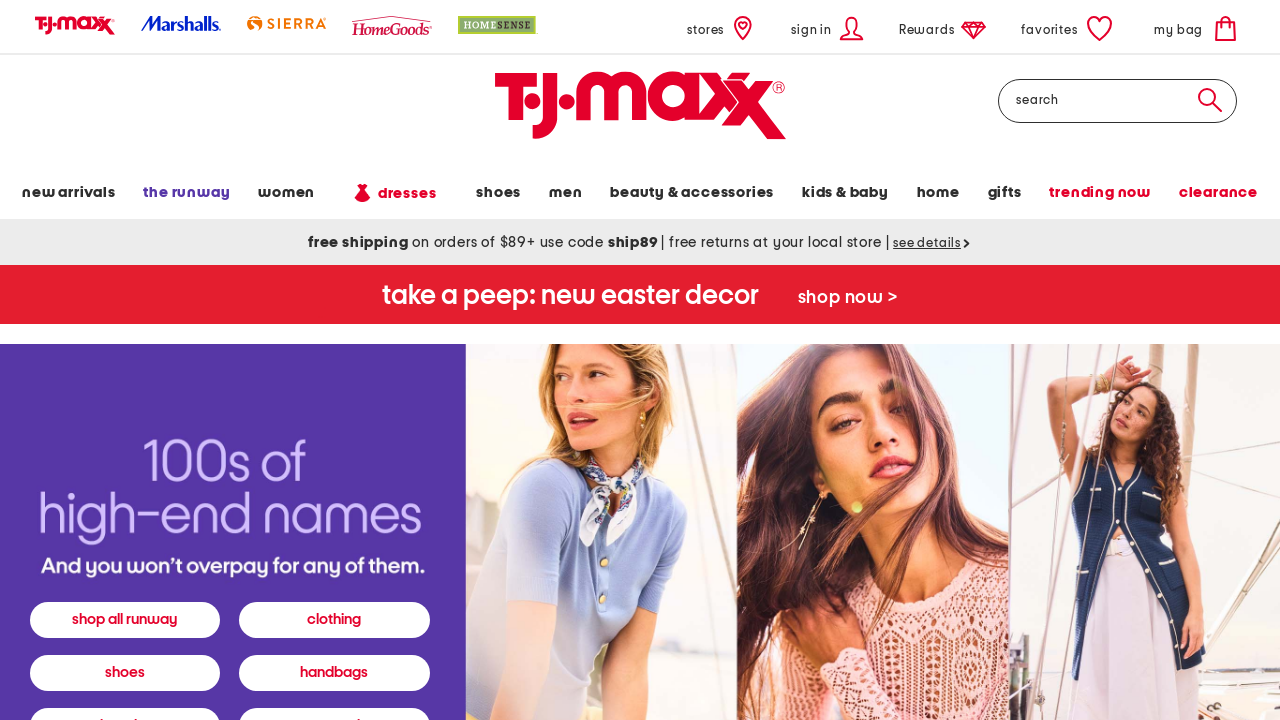

Waited for Stores link to be visible
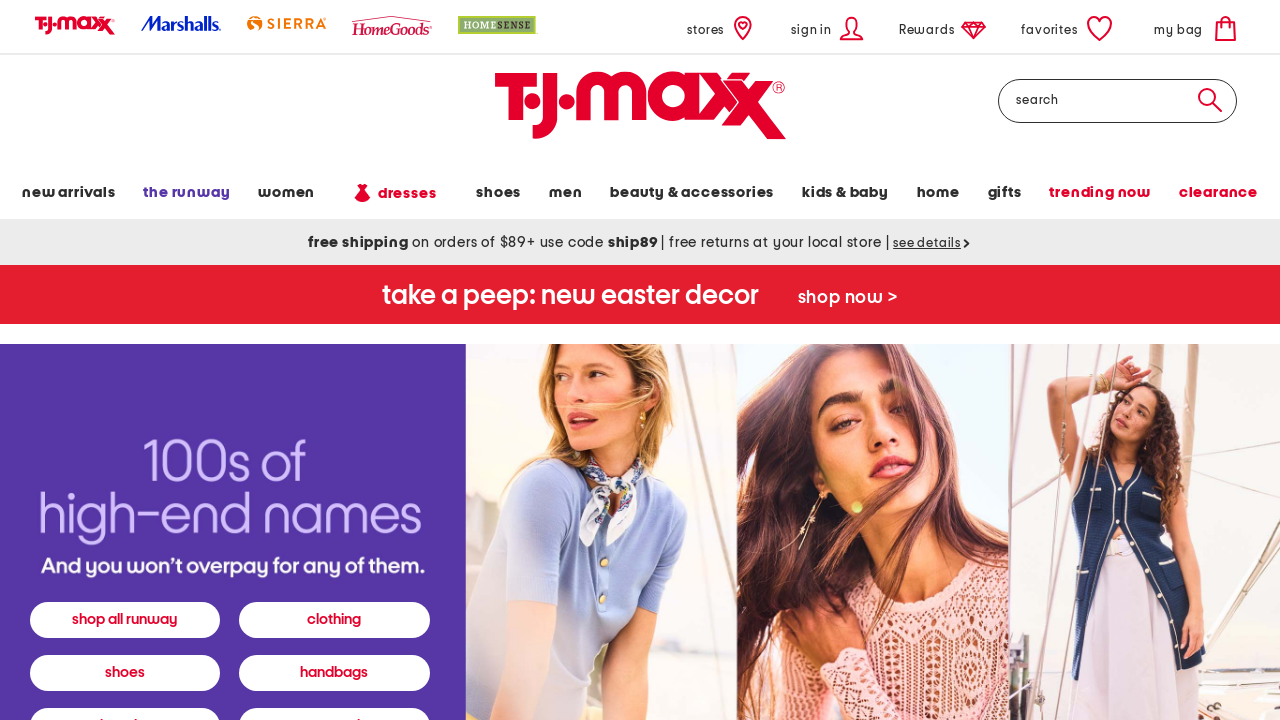

Clicked on Stores link at (722, 28) on text=Stores
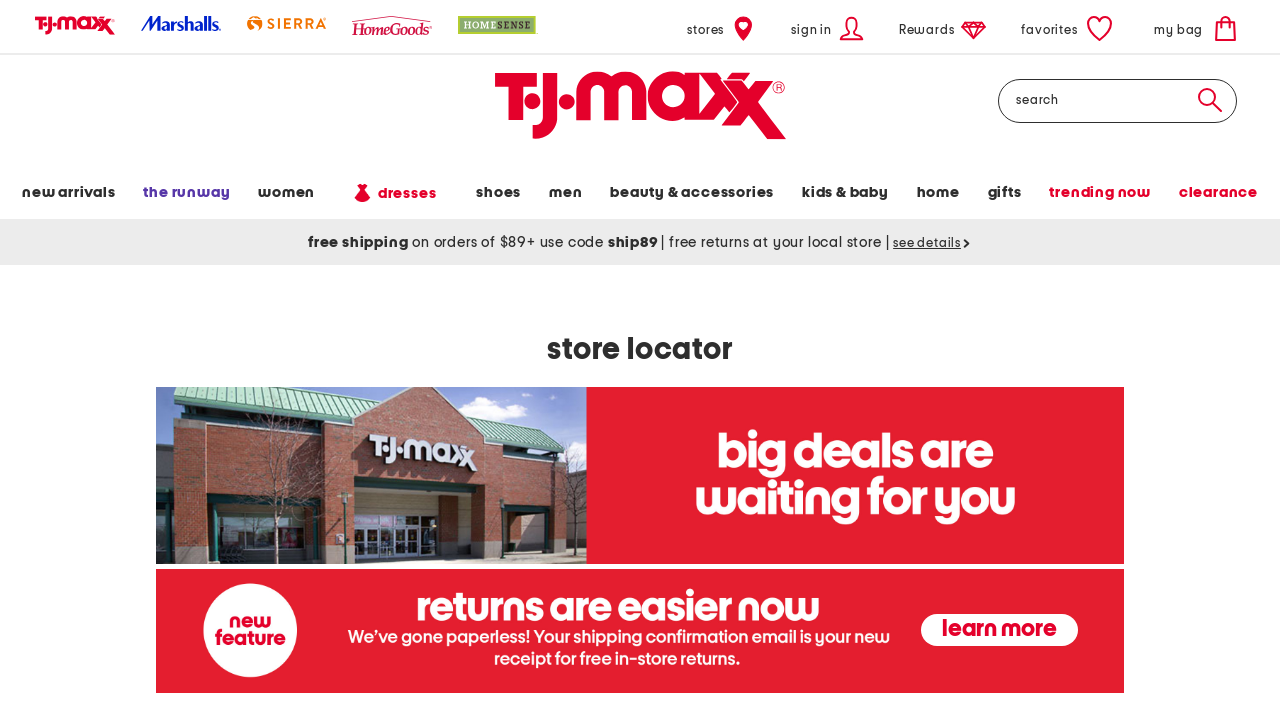

Scrolled down 400px to view store locator form
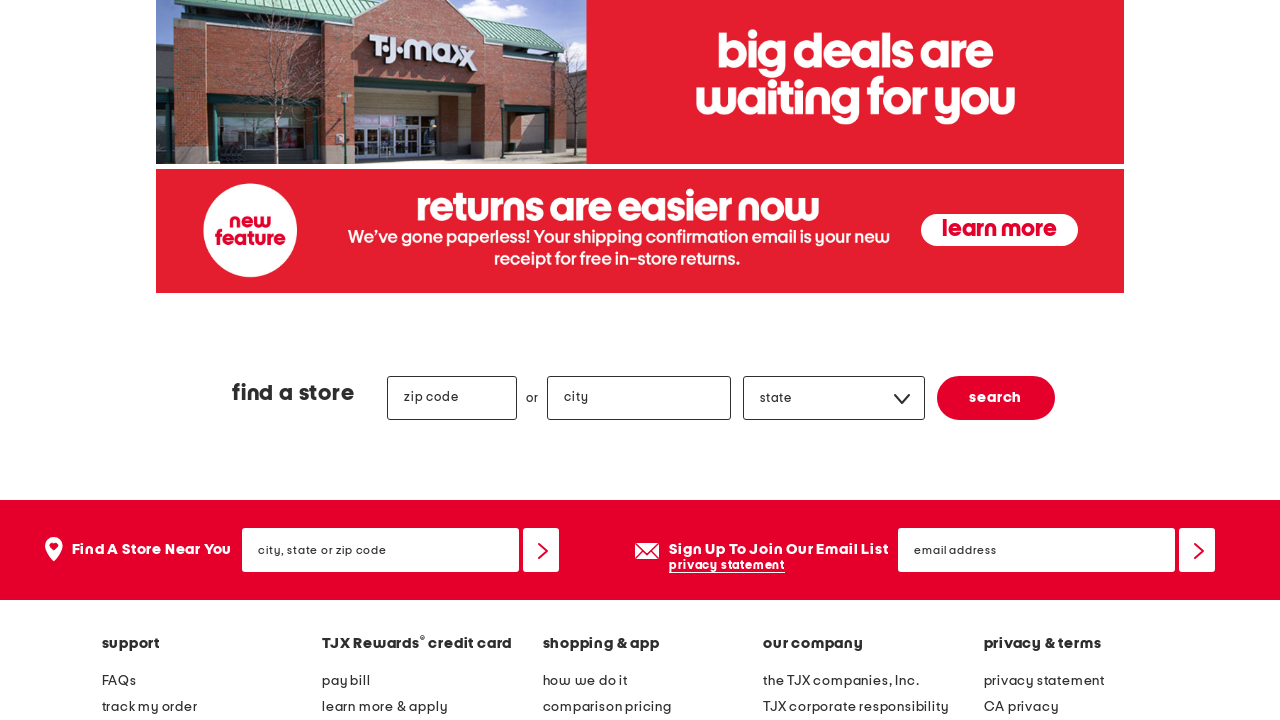

Waited for zip code input field to be visible
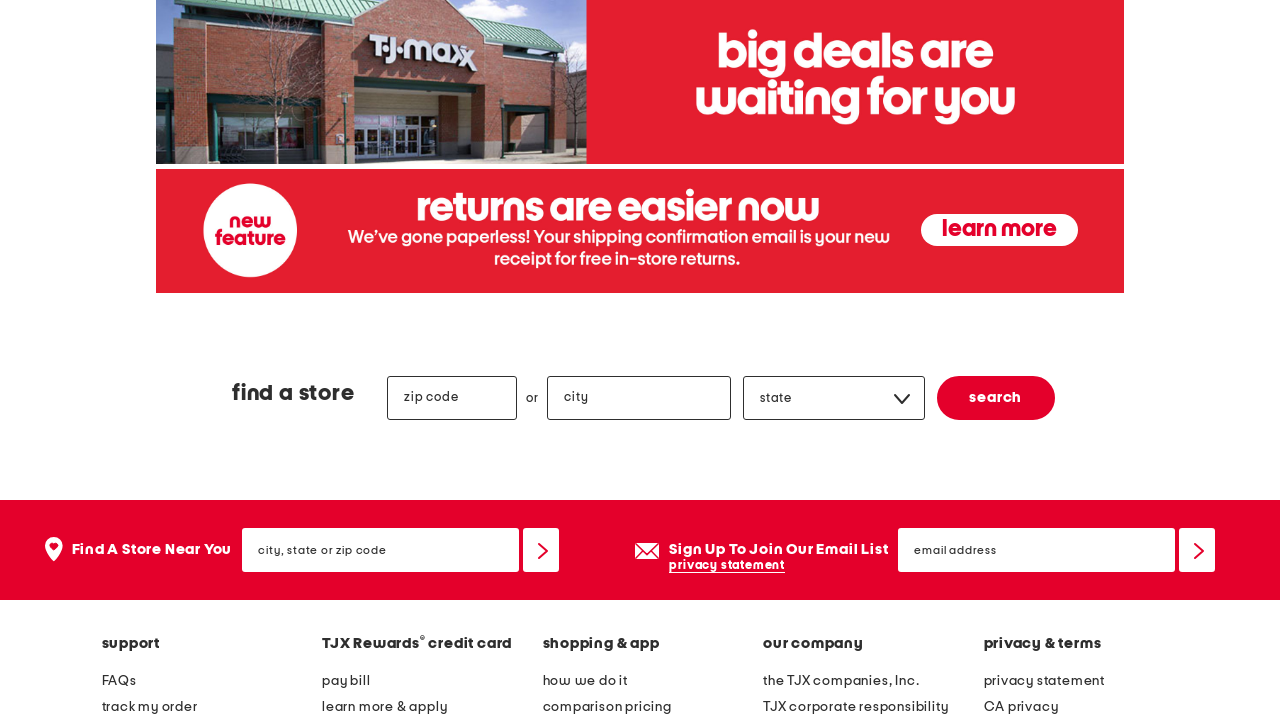

Clicked on zip code input field at (452, 398) on #store-location-zip
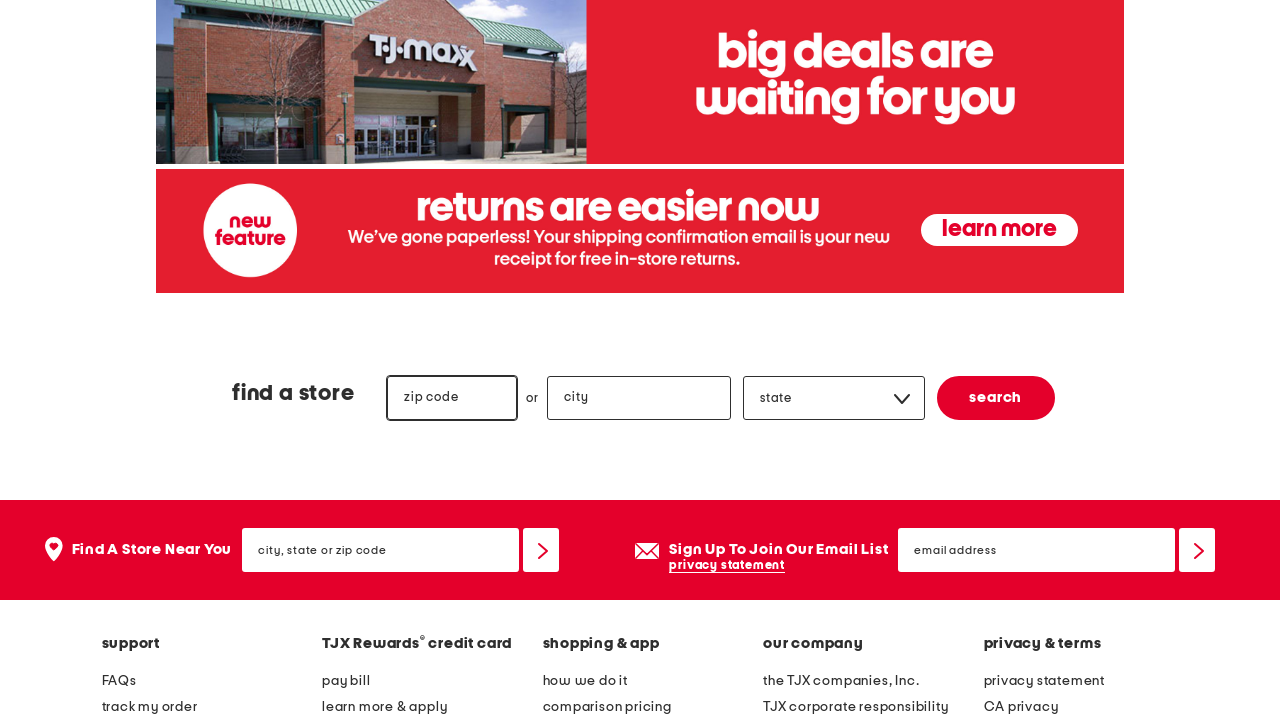

Entered zip code '60056' in search field on #store-location-zip
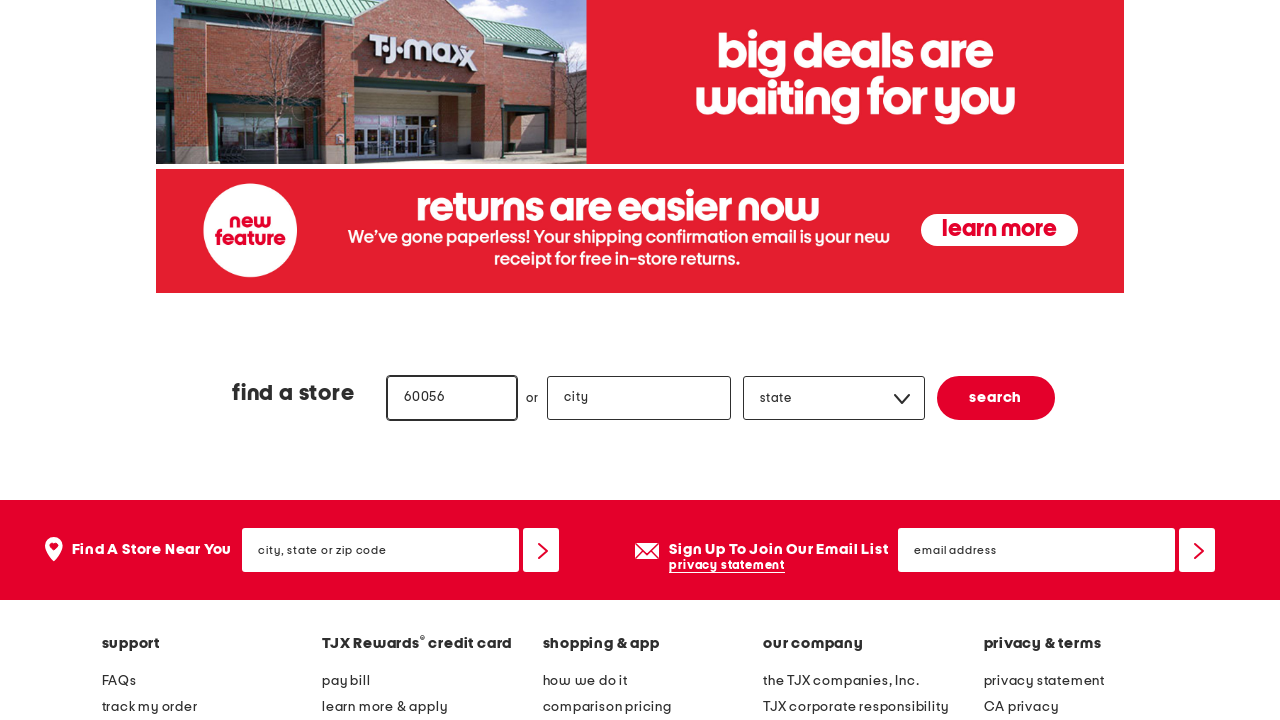

Clicked submit button to search for stores at (996, 398) on input[name='submit']
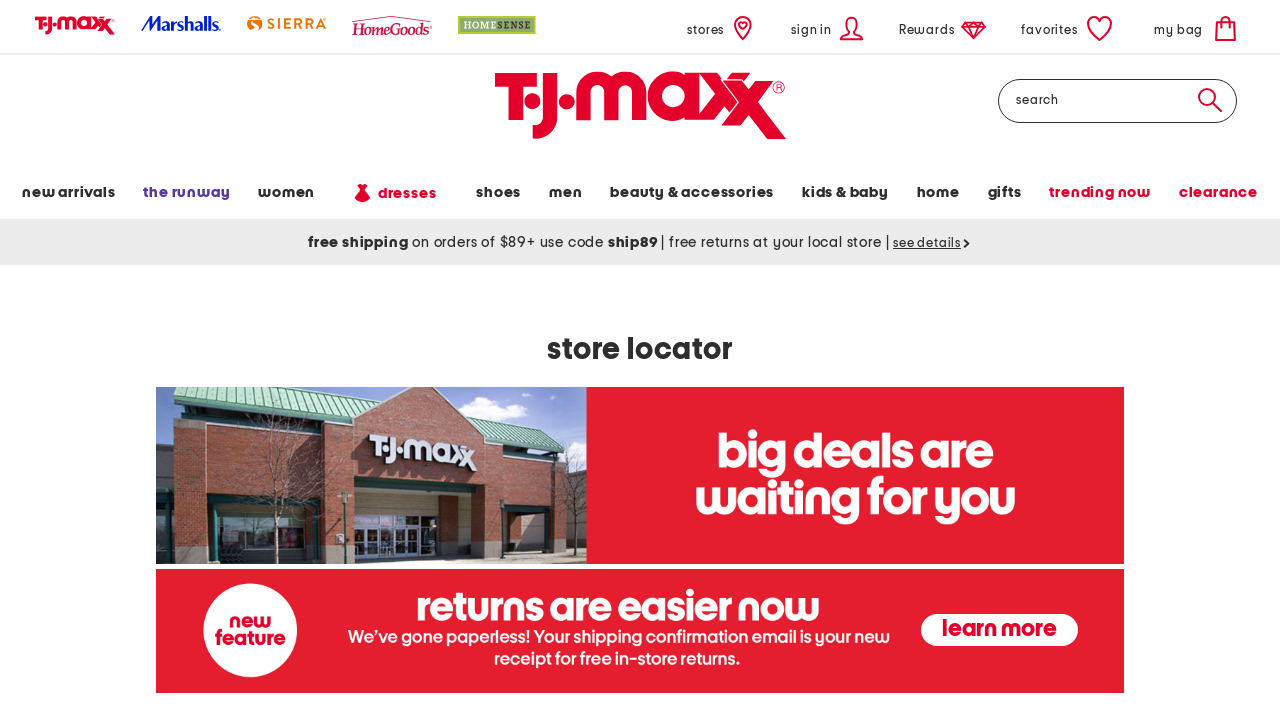

Scrolled down 700px to view store search results
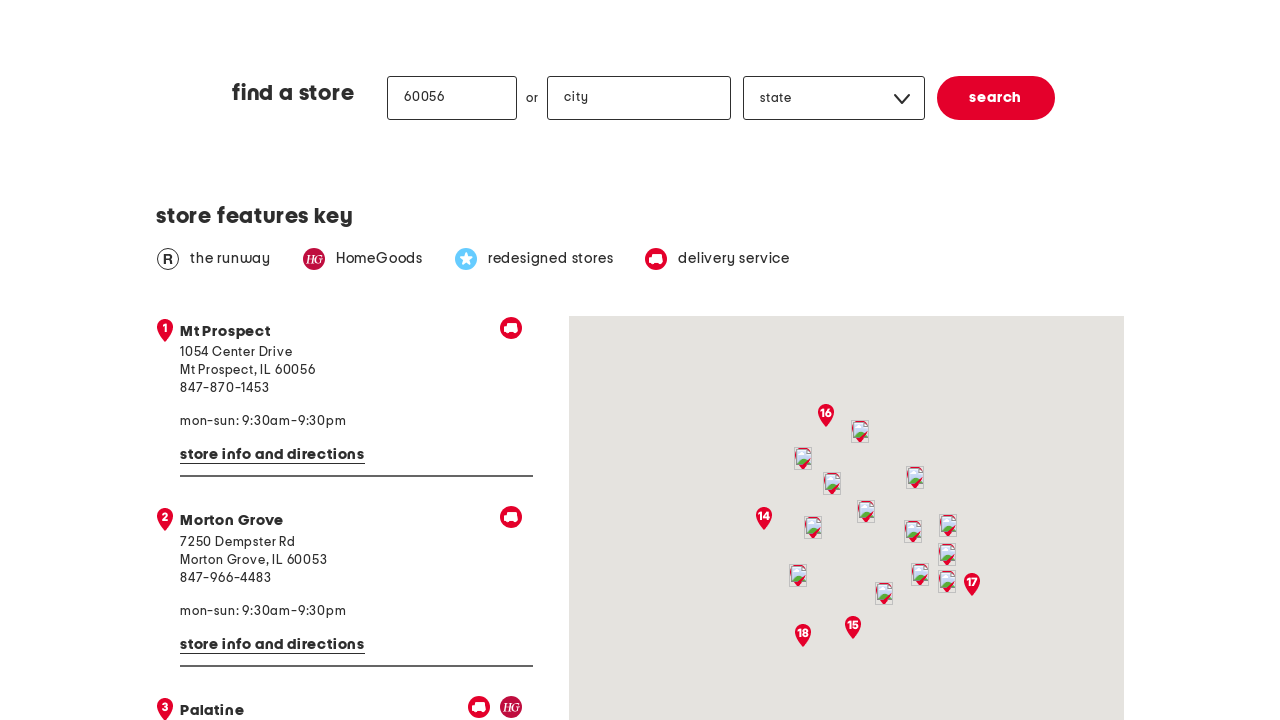

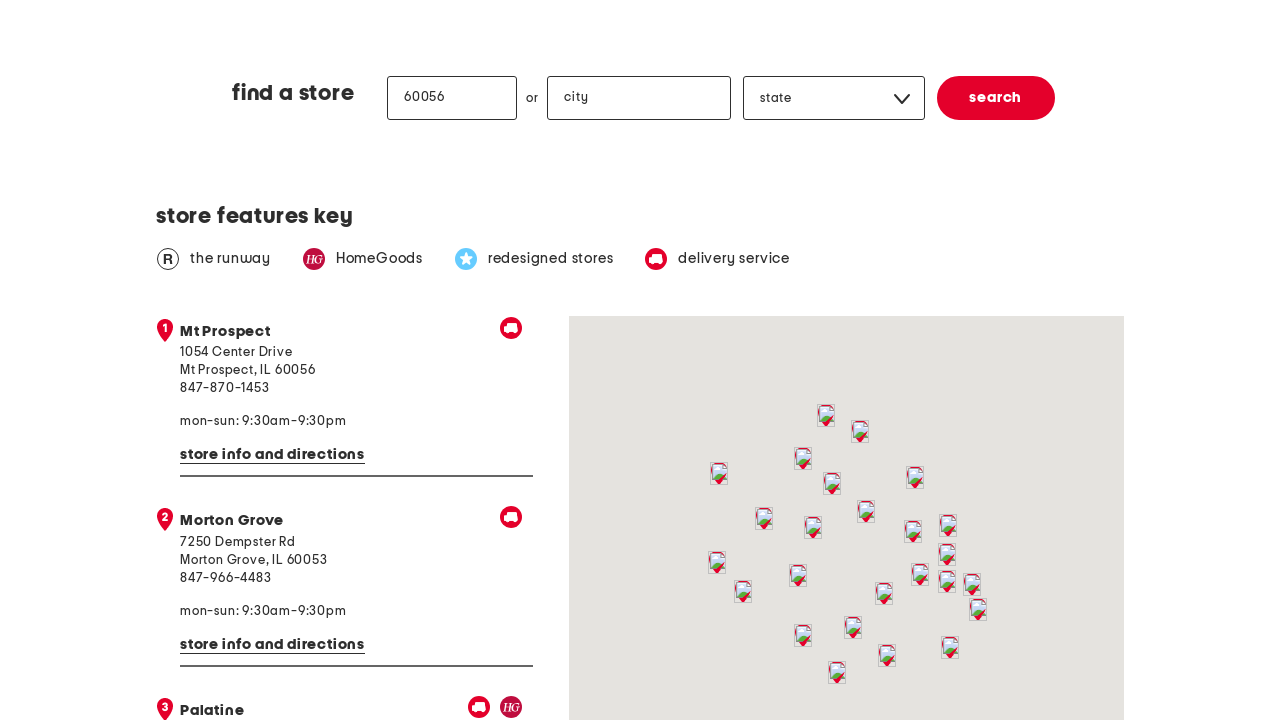